Tests handling a hidden division popup by clicking on a date input field to open a date picker calendar and selecting a specific date (the 3rd of the month).

Starting URL: https://www.redbus.com

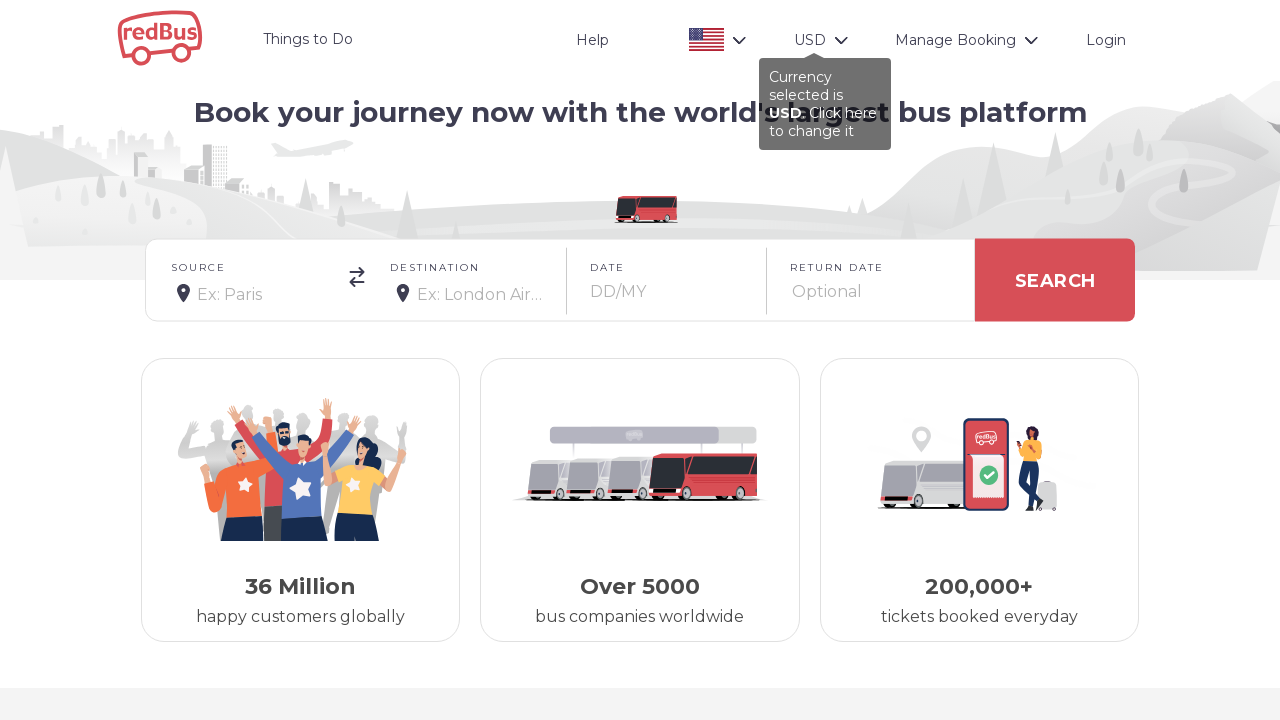

Clicked on date input field to open date picker at (869, 292) on input#r-date
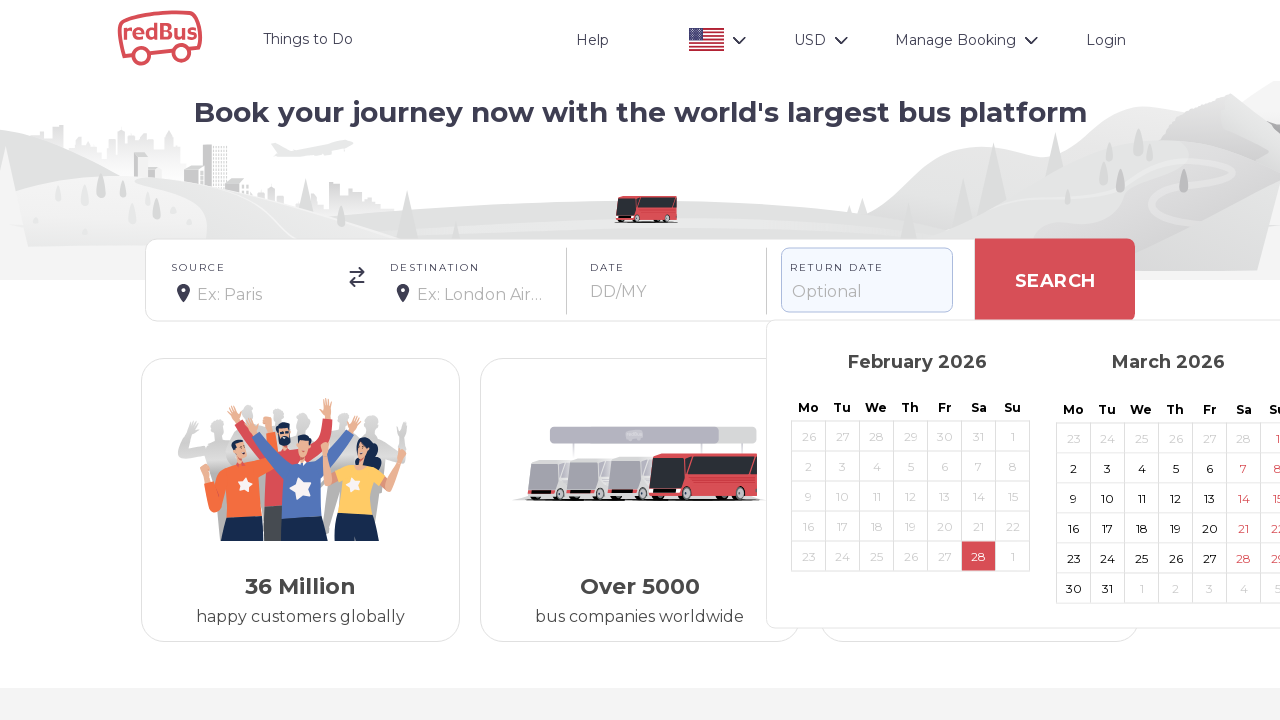

Date picker calendar appeared with visible dates
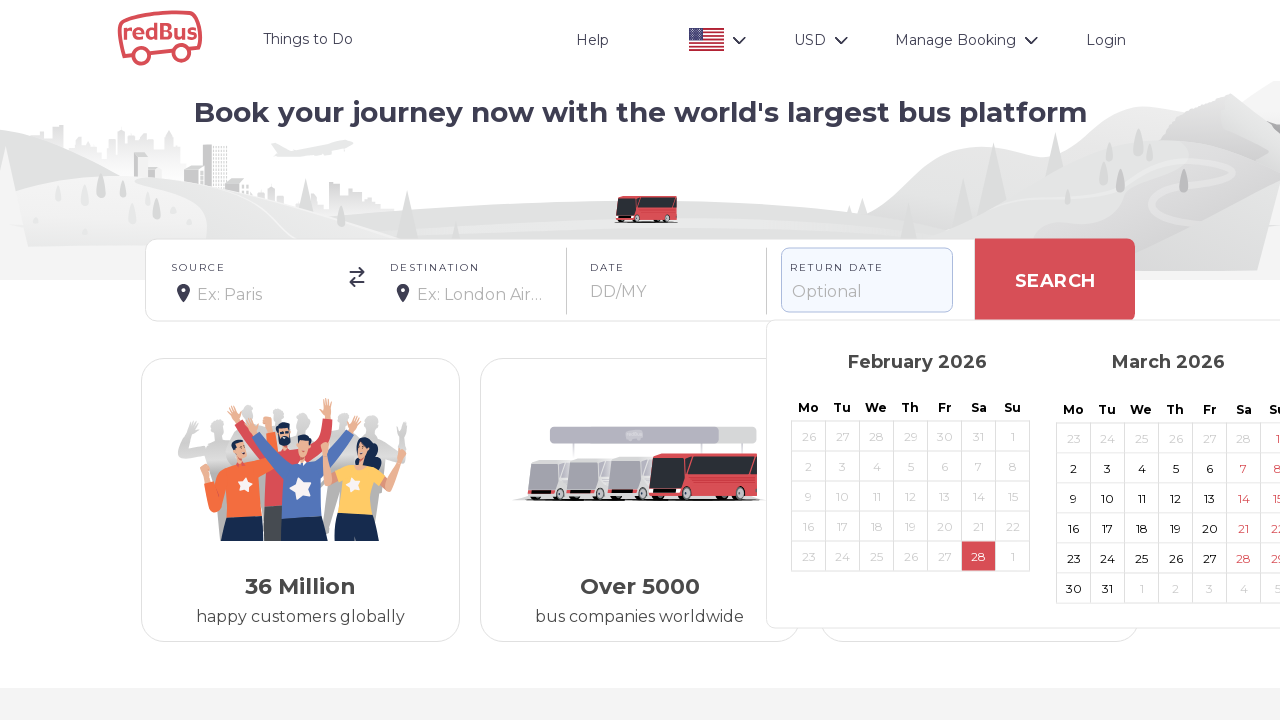

Selected the 3rd day from the calendar date picker at (842, 466) on (//span[.='3'])[1]
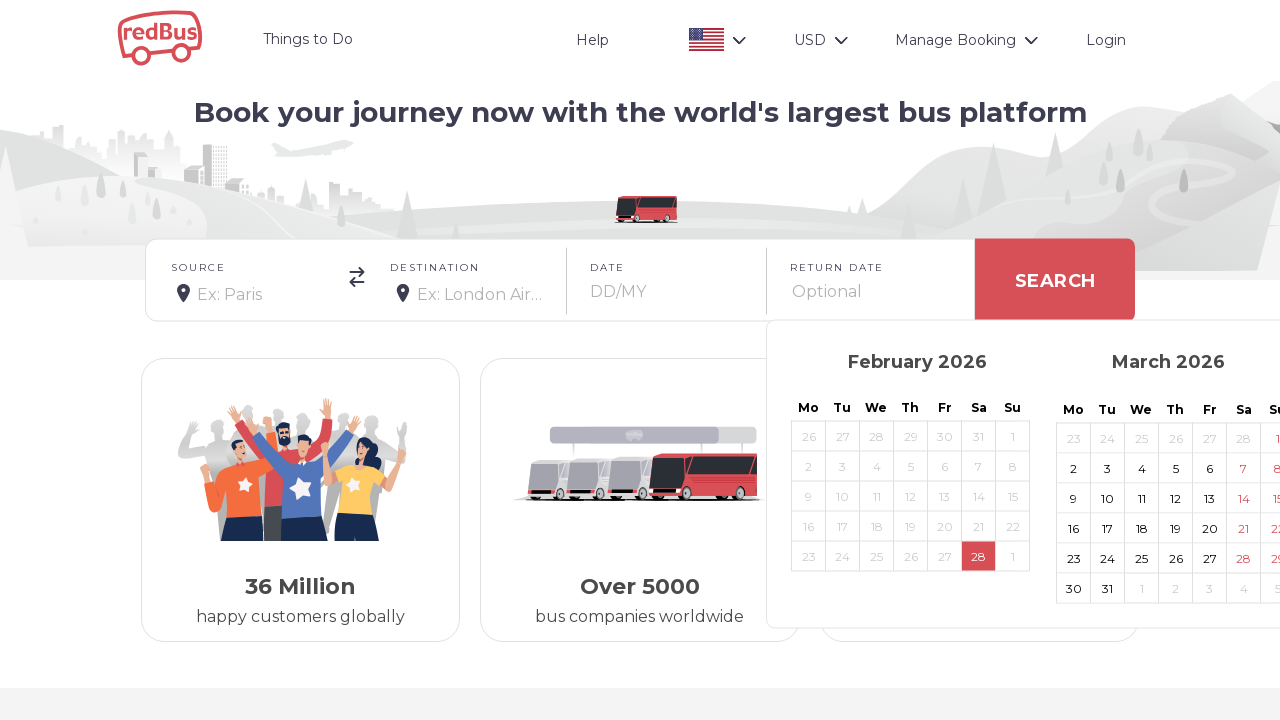

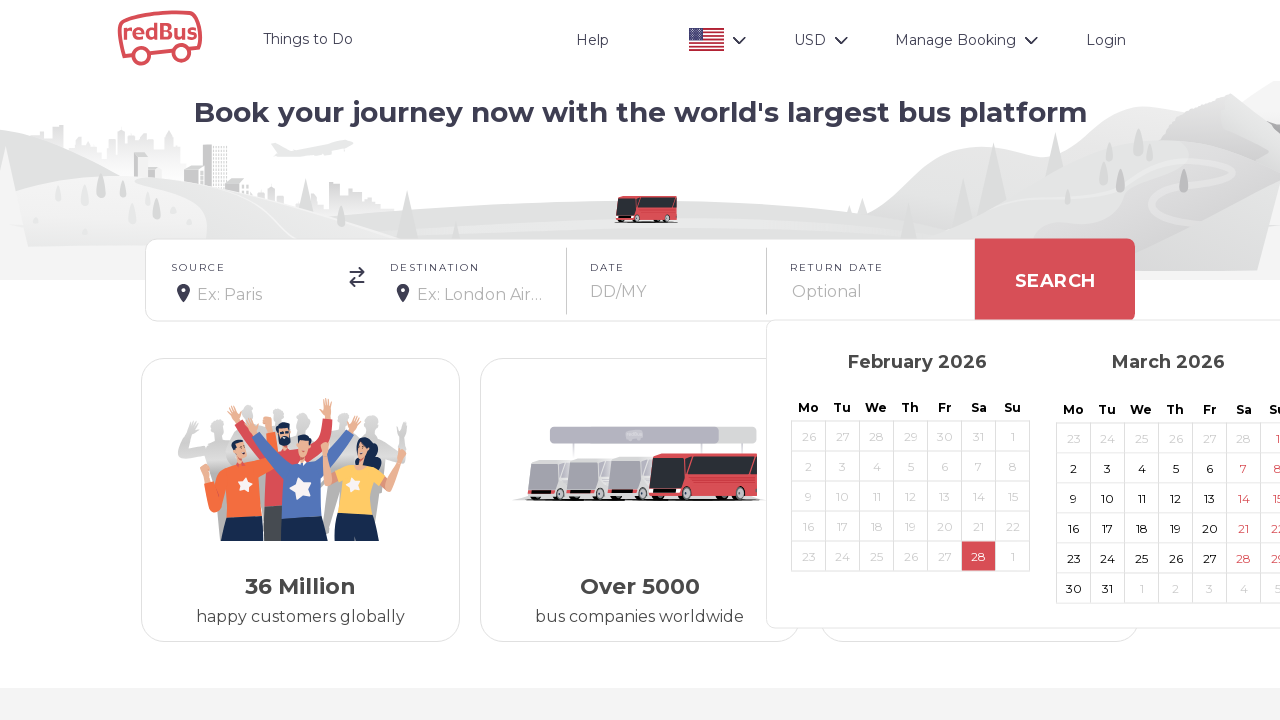